Tests that error message appears when submitting empty login form

Starting URL: https://the-internet.herokuapp.com/

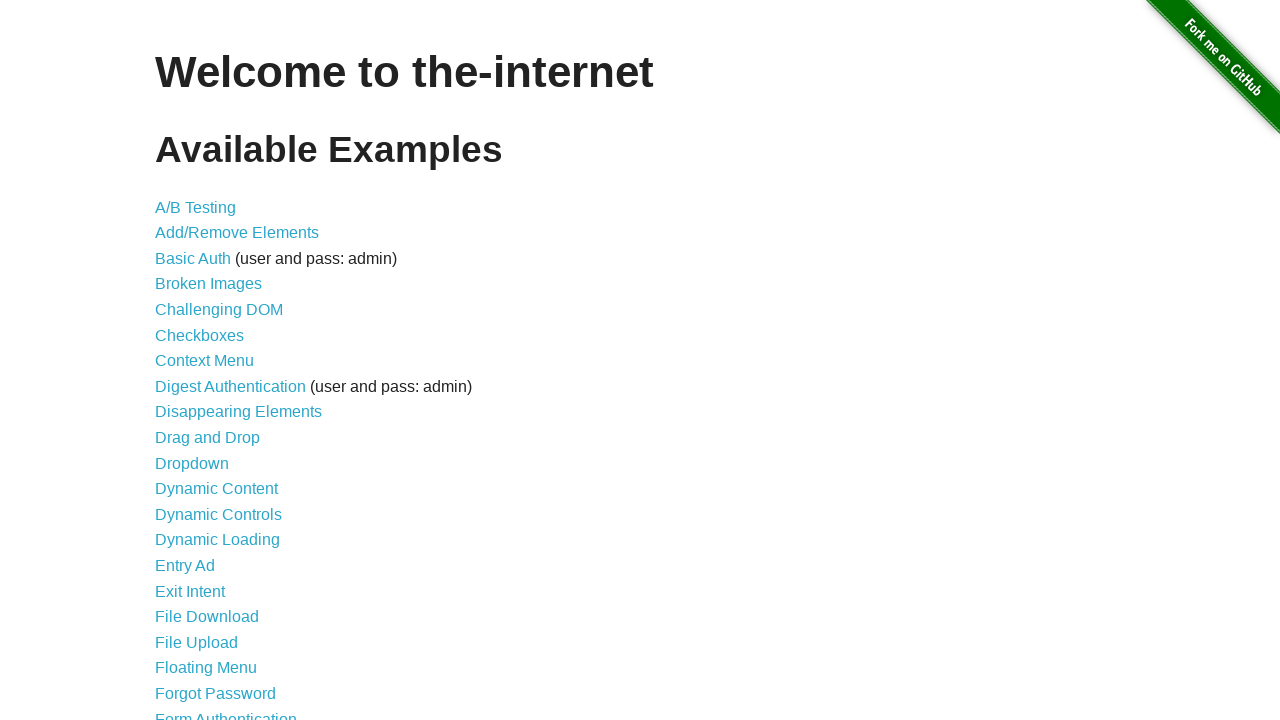

Clicked on Form Authentication link at (226, 712) on xpath=//*[@id='content']/ul/li[21]/a
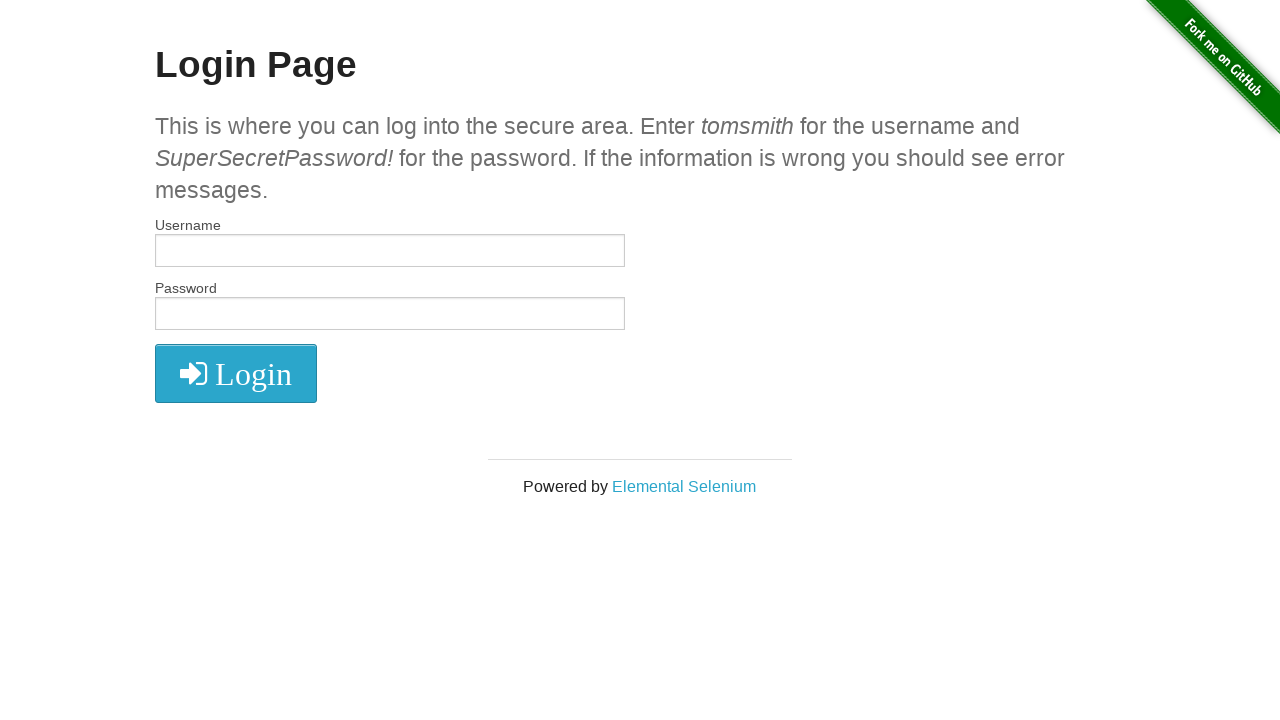

Clicked login button with empty form fields at (236, 374) on xpath=//*[@id='login']/button/i
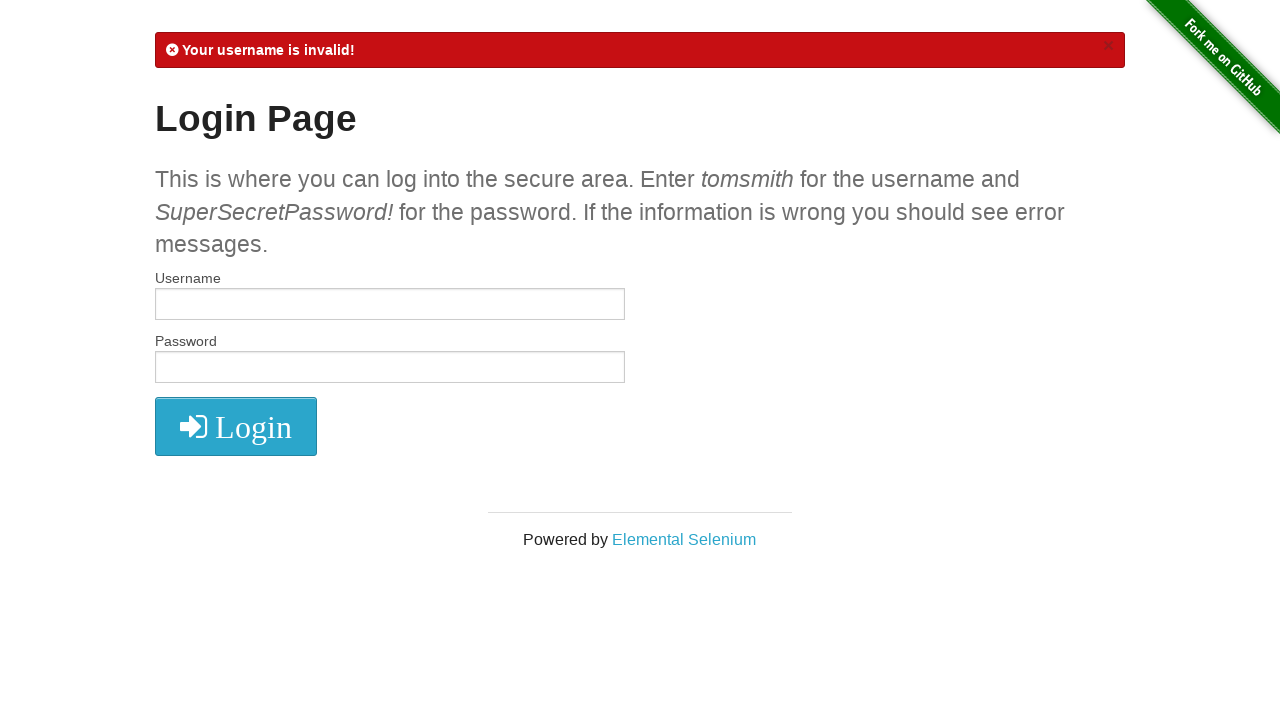

Verified error message is displayed on empty login submission
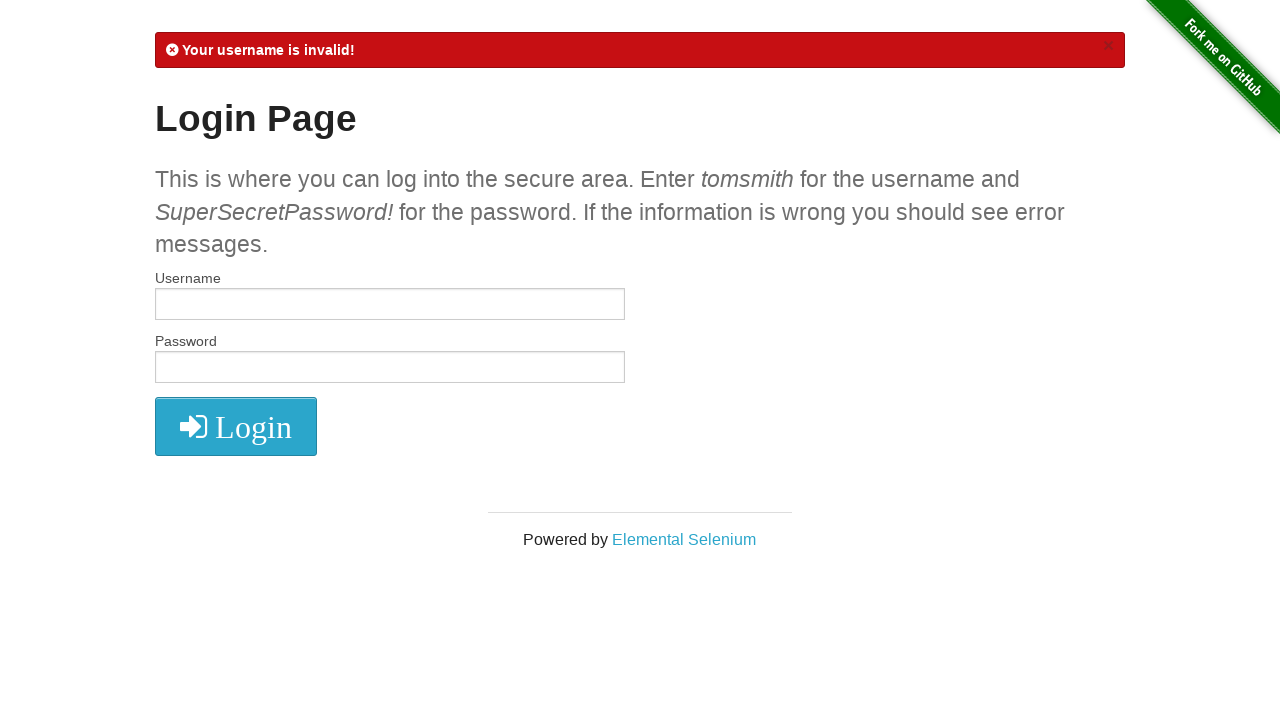

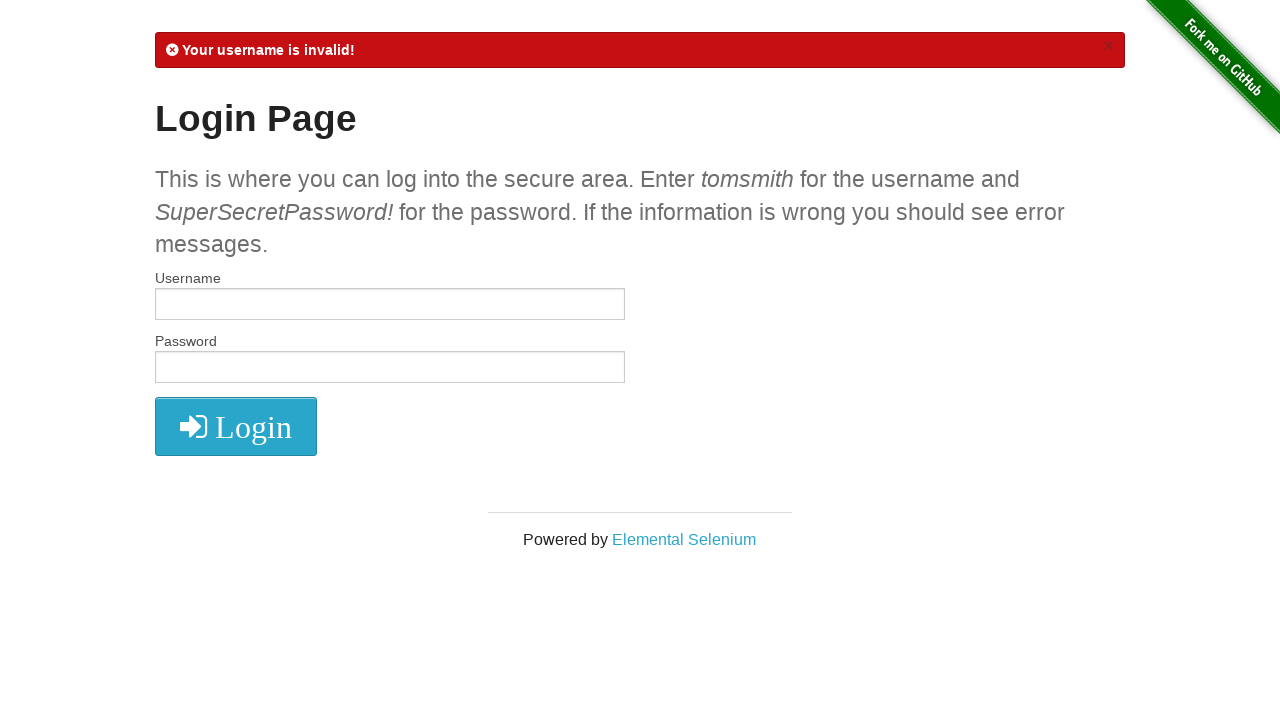